Tests radio button functionality by clicking Honda and Benz radio buttons, verifying that only one can be selected at a time.

Starting URL: https://www.letskodeit.com/practice

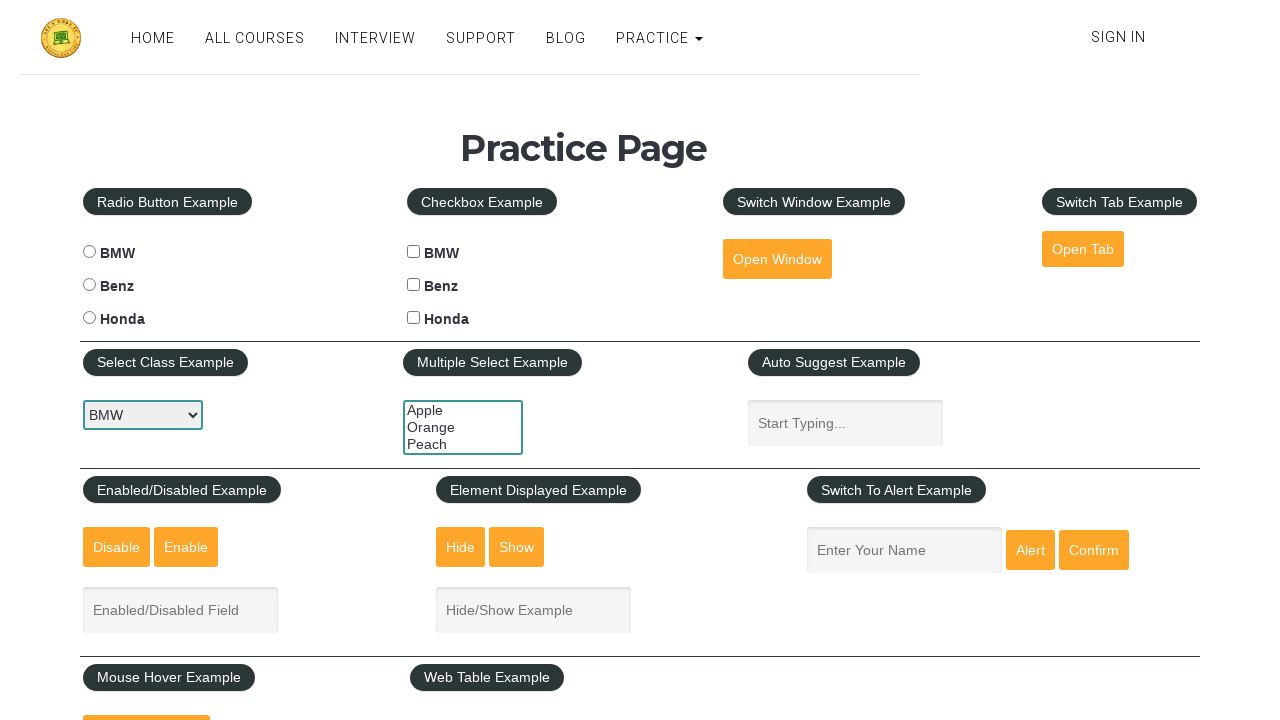

Clicked Honda radio button at (89, 318) on input#hondaradio
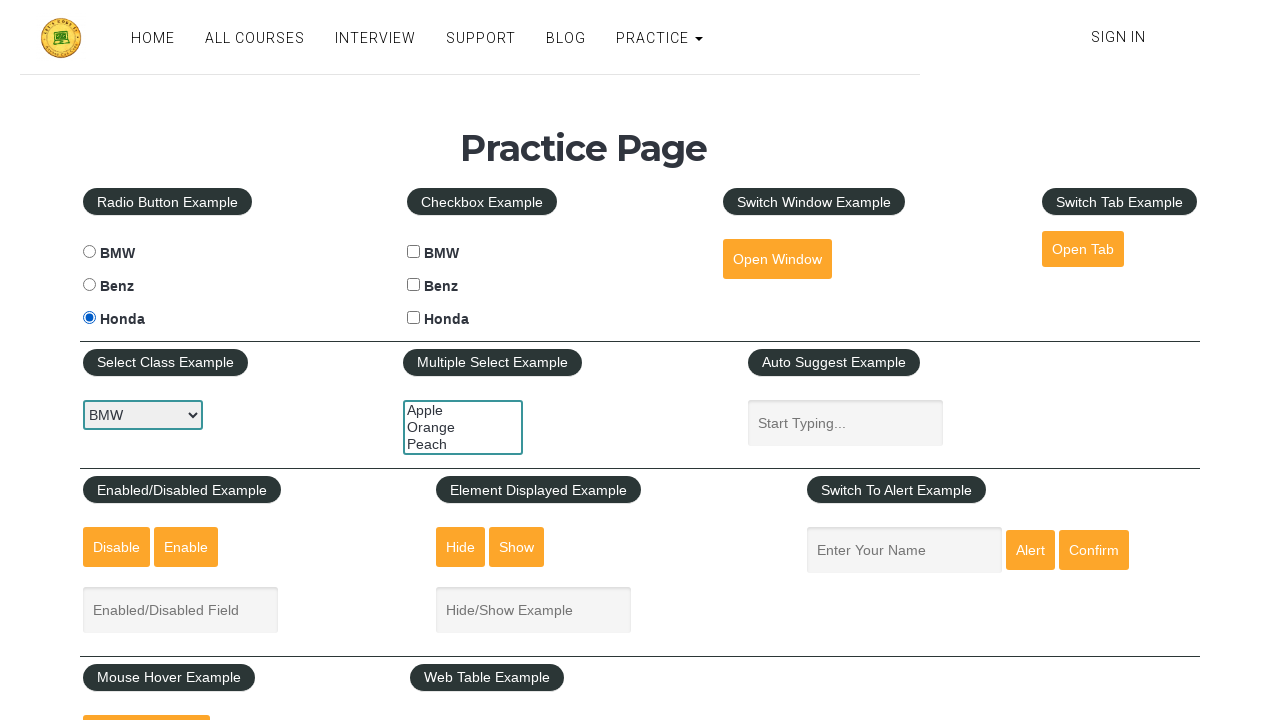

Verified Honda radio button is checked
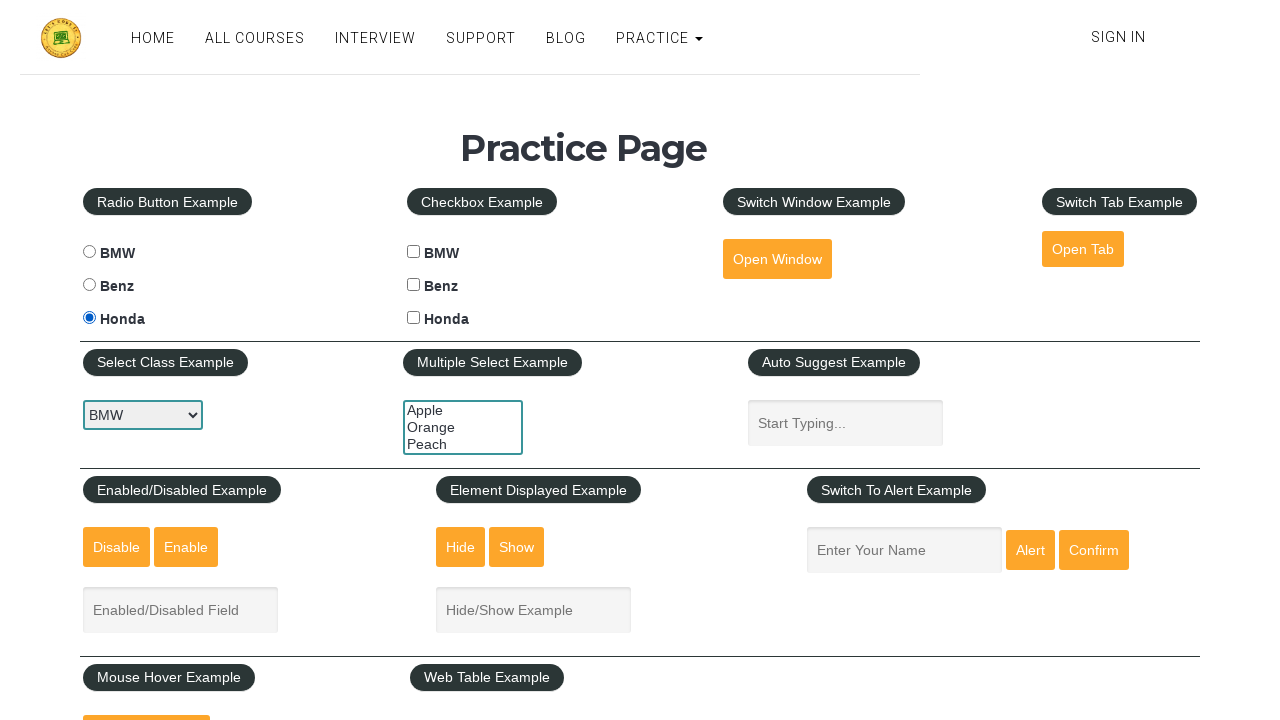

Clicked Benz radio button at (89, 285) on input#benzradio
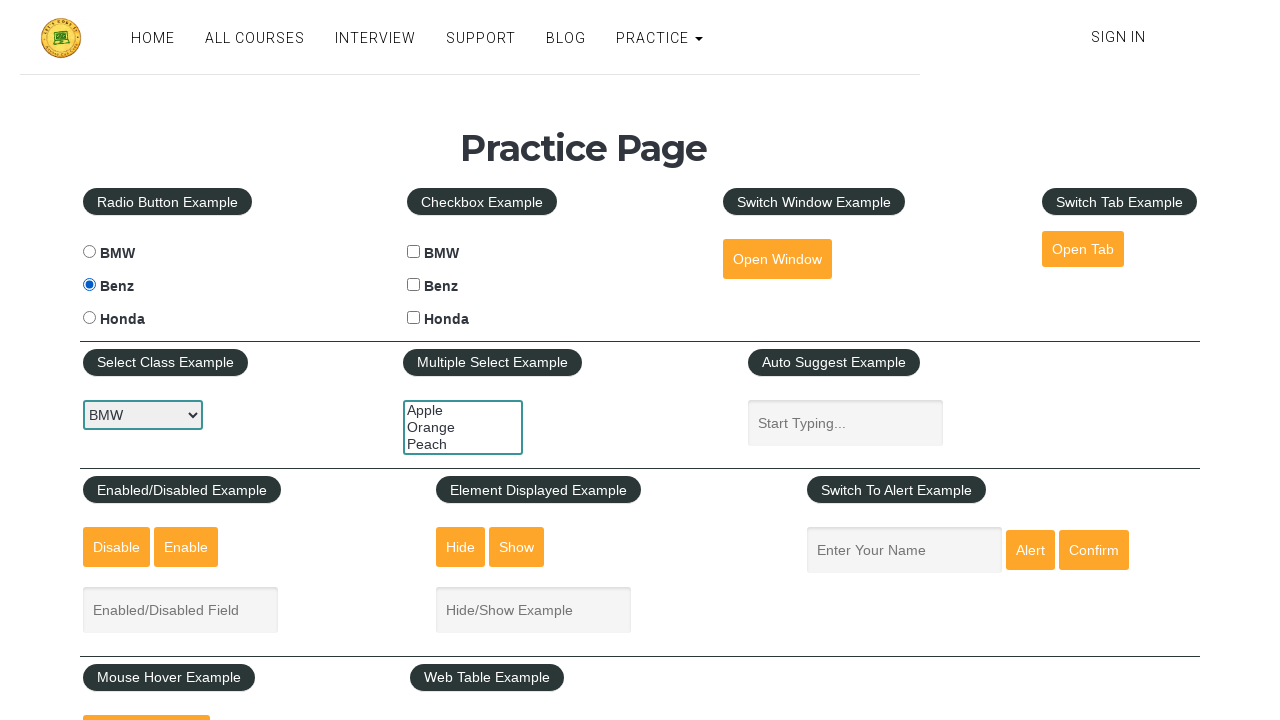

Verified Benz radio button is checked
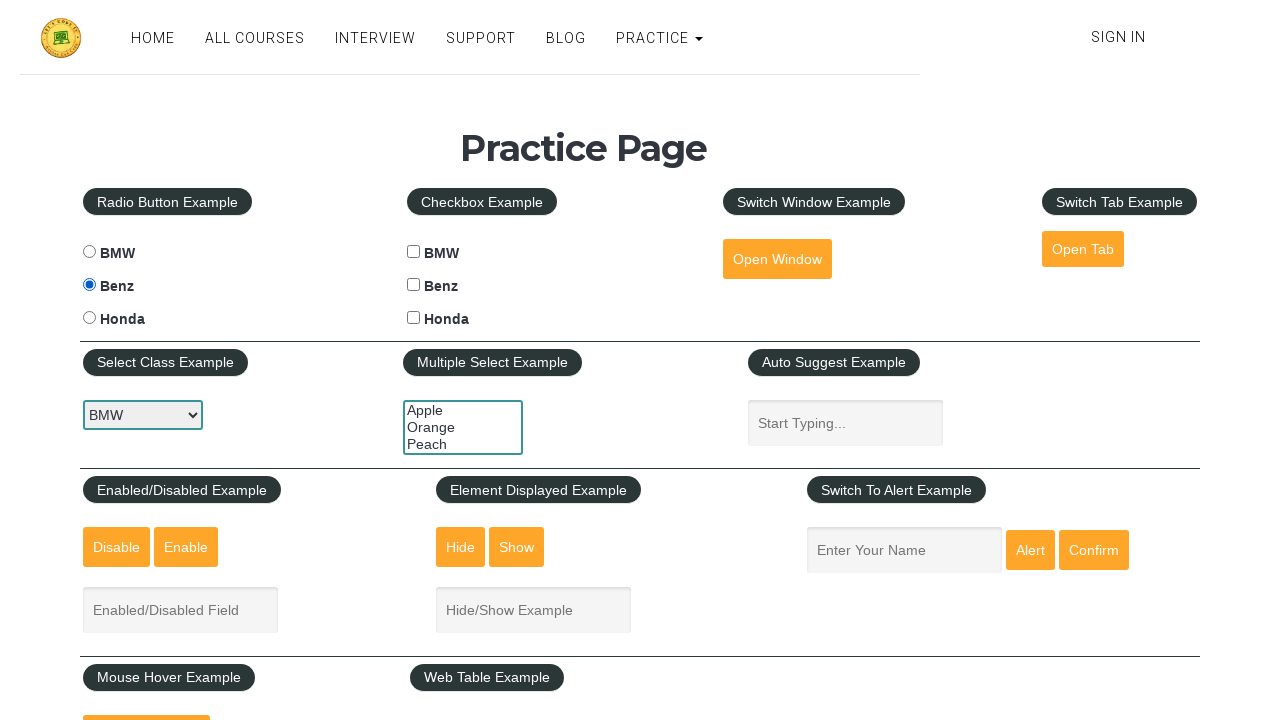

Verified Honda radio button is unchecked (only one can be selected at a time)
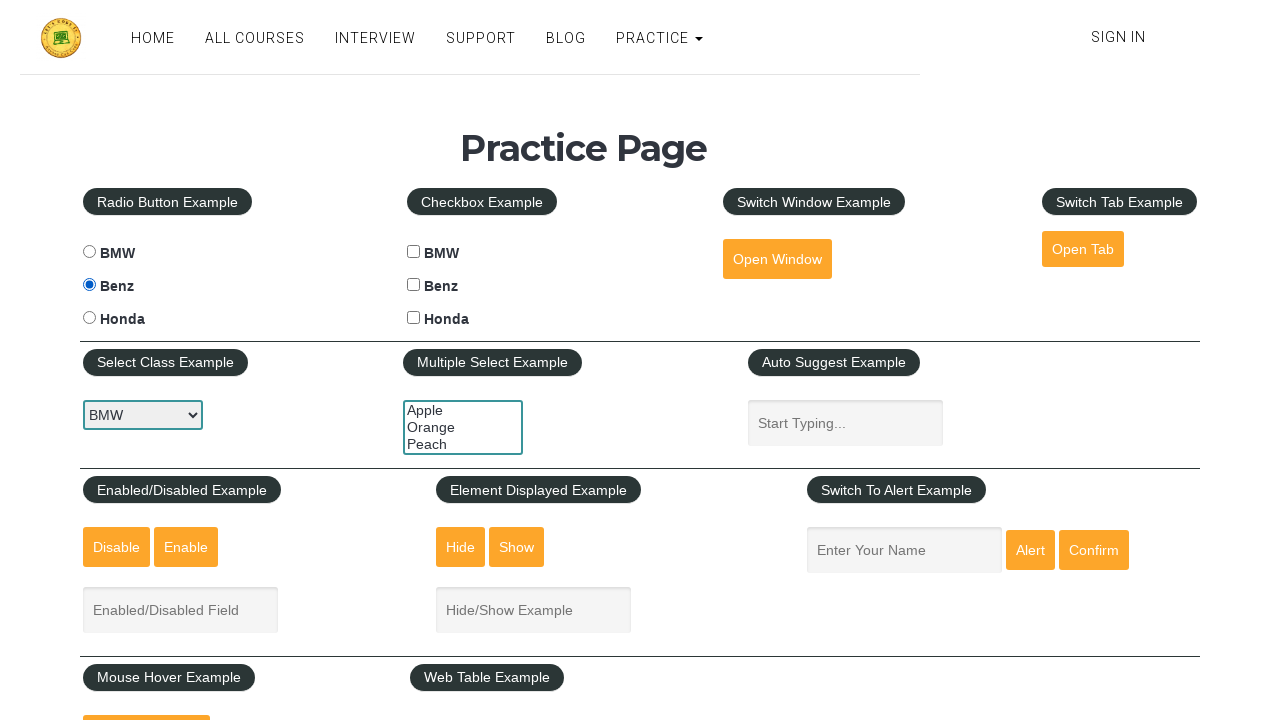

Clicked Honda radio button again at (89, 318) on input#hondaradio
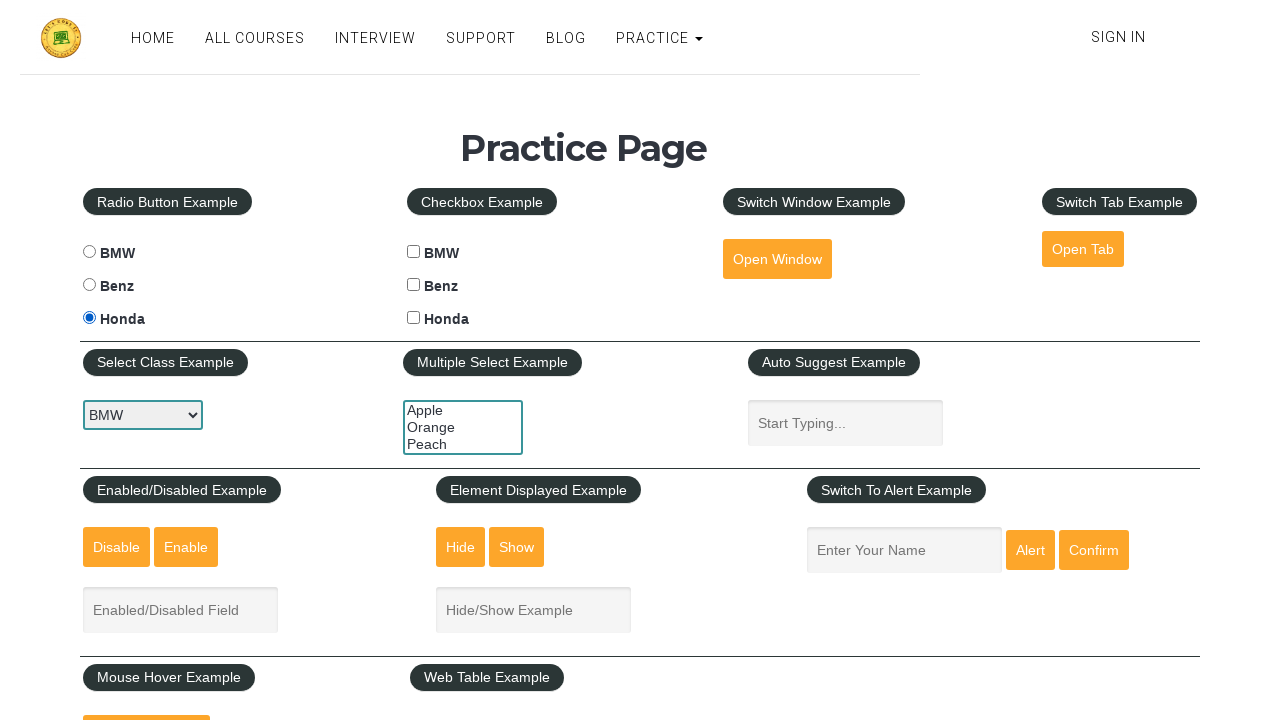

Verified Honda radio button is checked
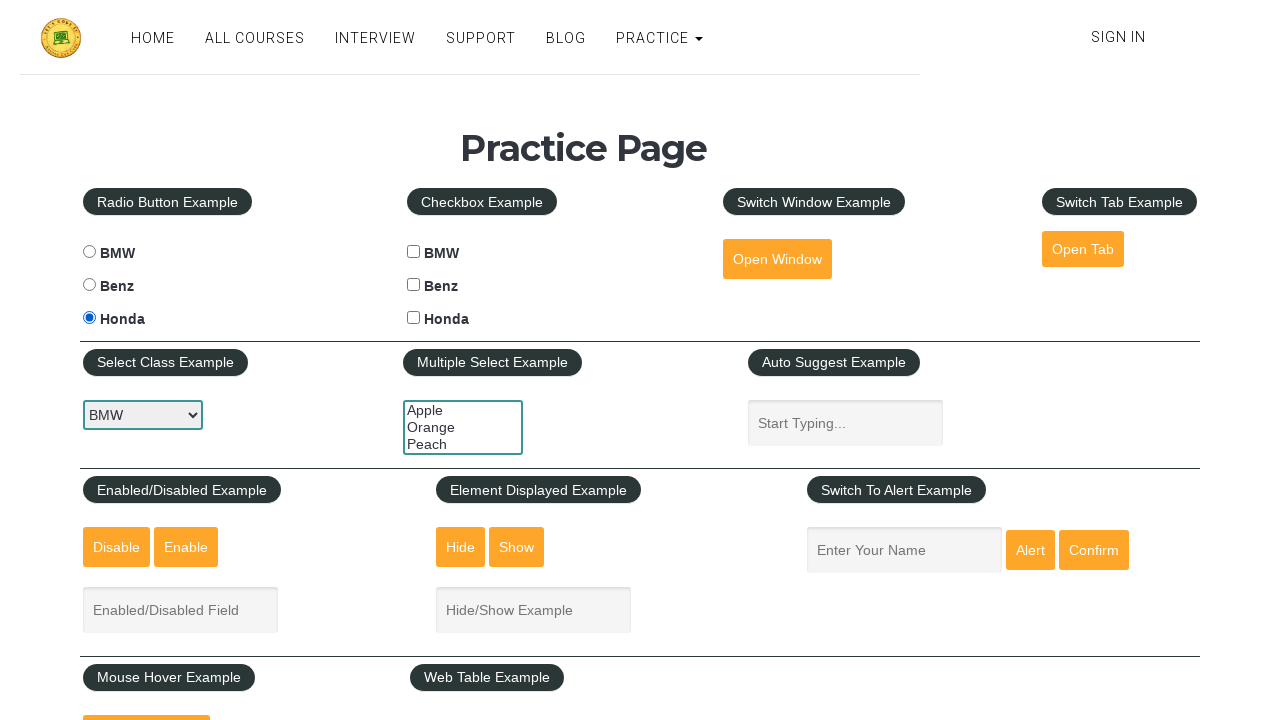

Verified Benz radio button is unchecked
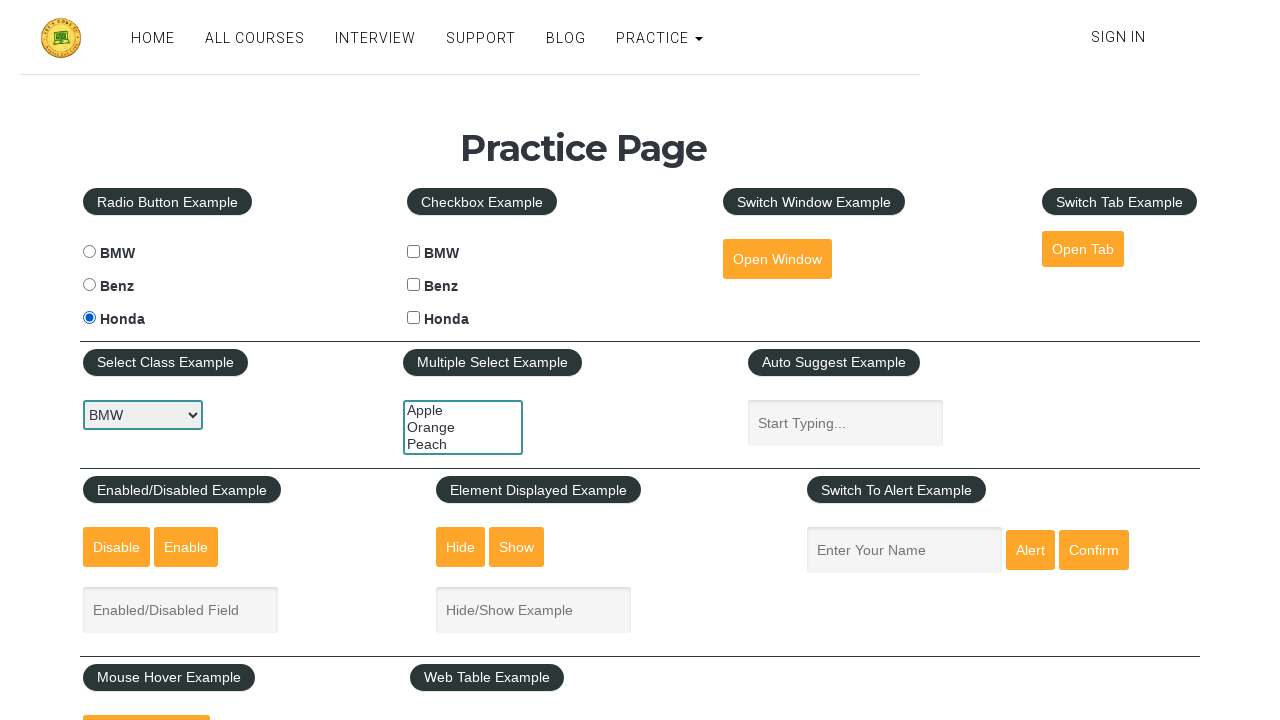

Clicked Honda radio button a second time at (89, 318) on input#hondaradio
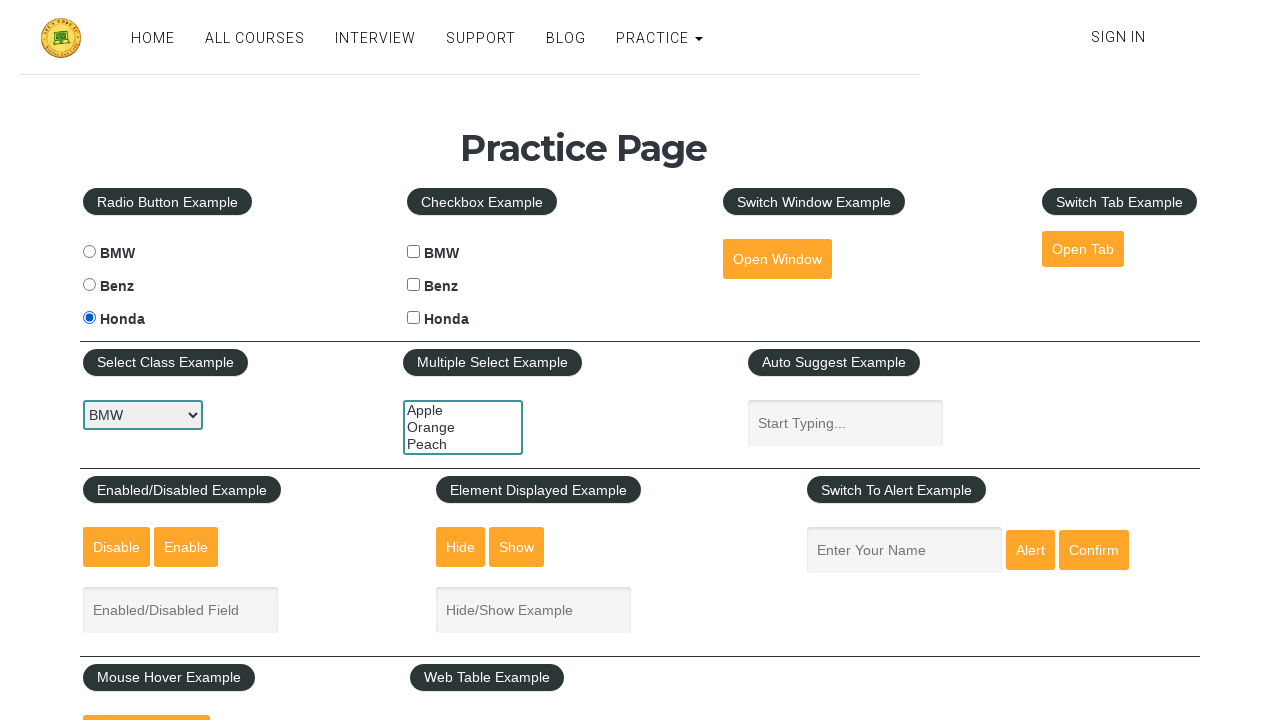

Verified Honda radio button remains checked
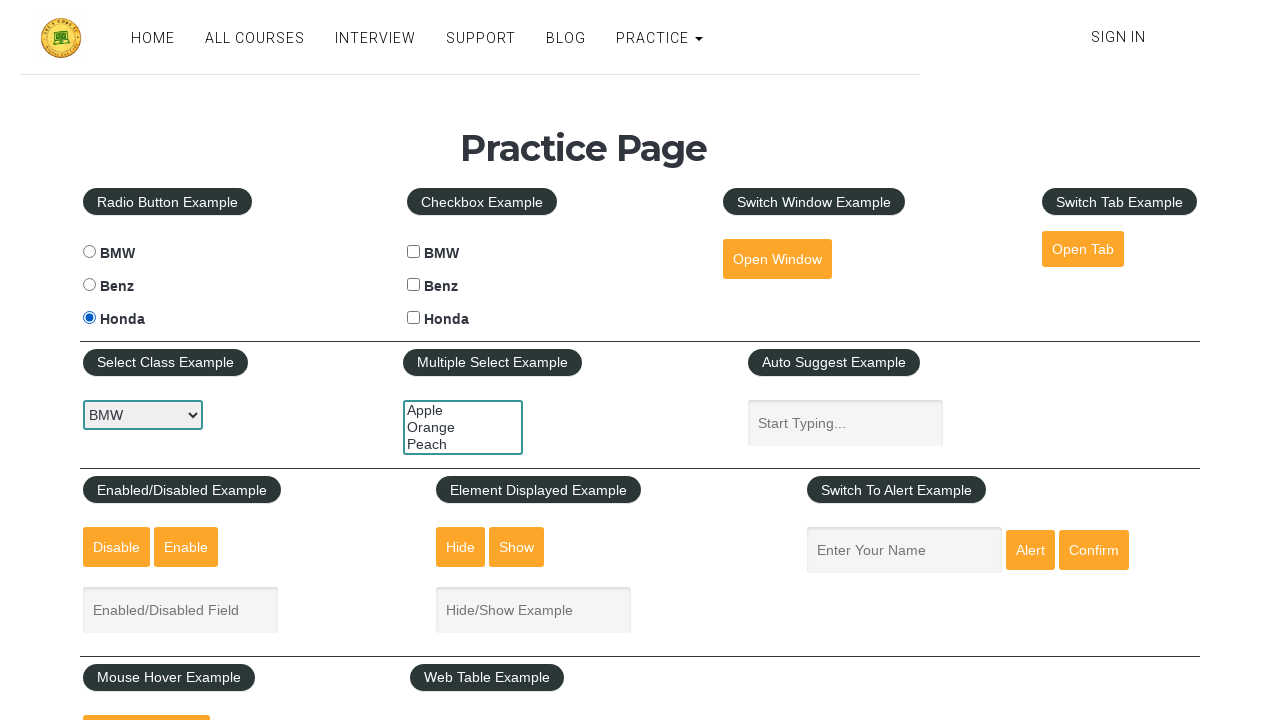

Verified Benz radio button remains unchecked
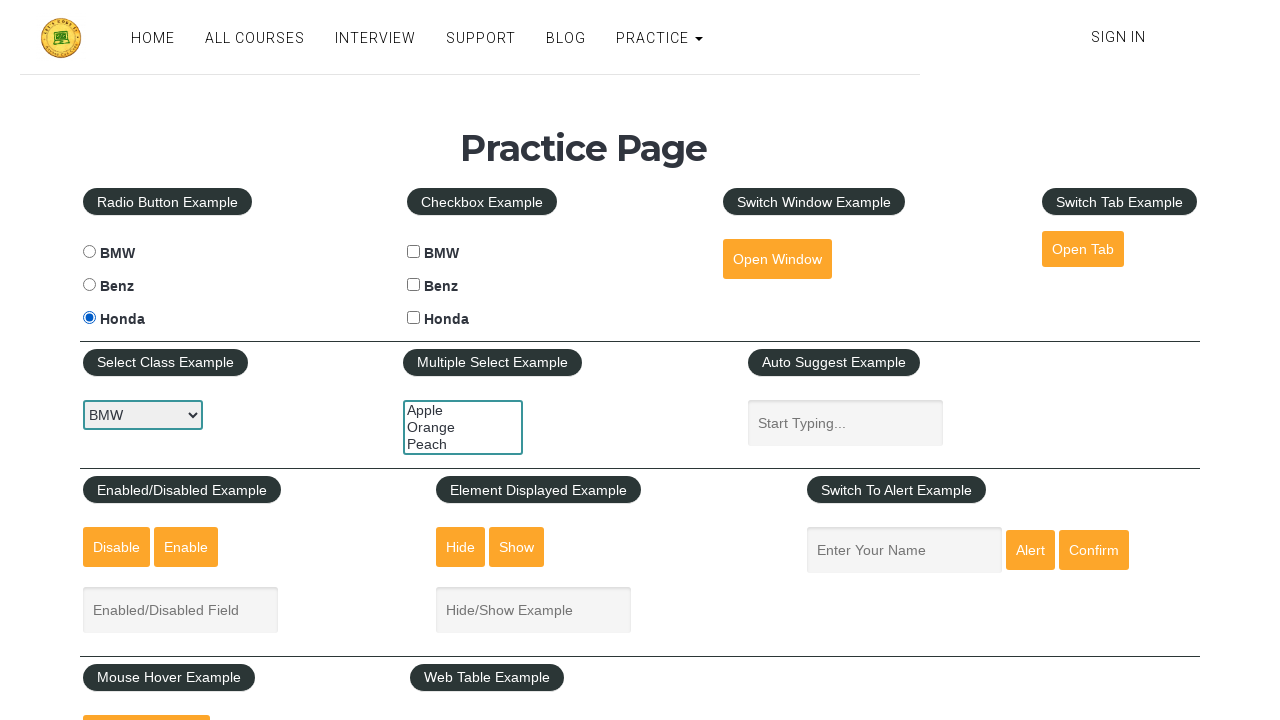

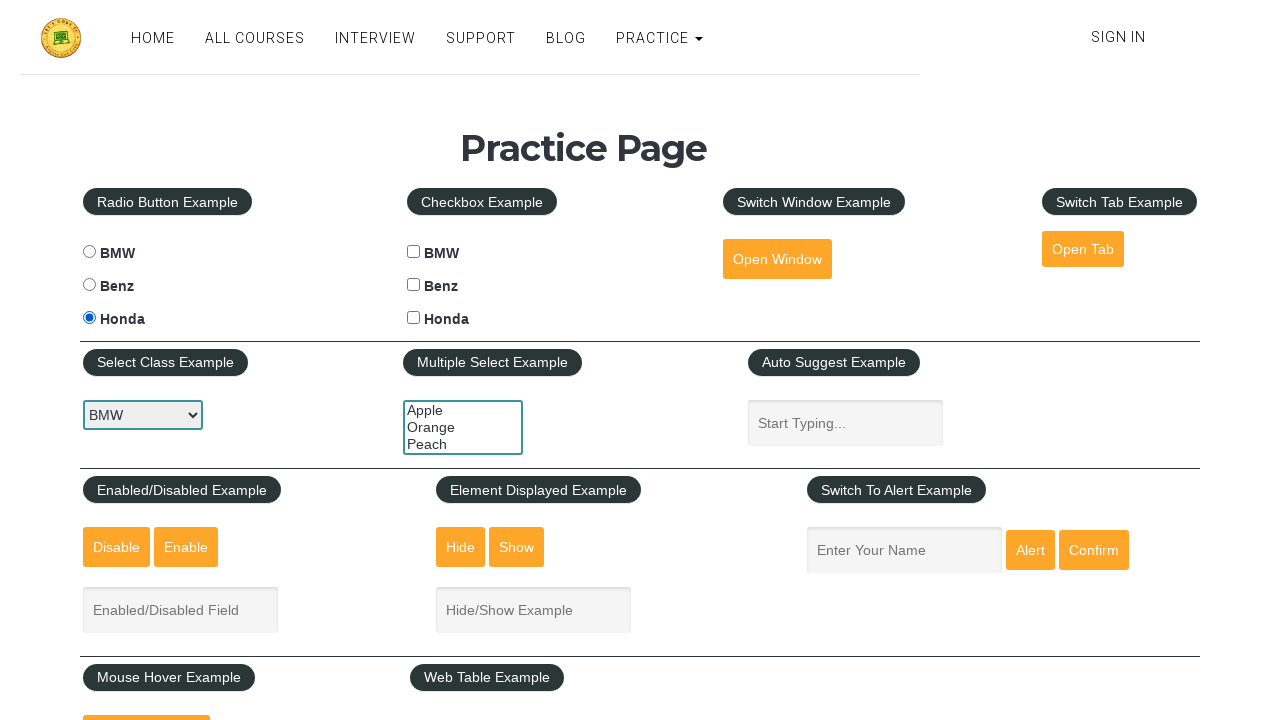